Tests setting a value on a disabled date picker input using JavaScript to directly set the value attribute.

Starting URL: http://demo.automationtesting.in/Datepicker.html

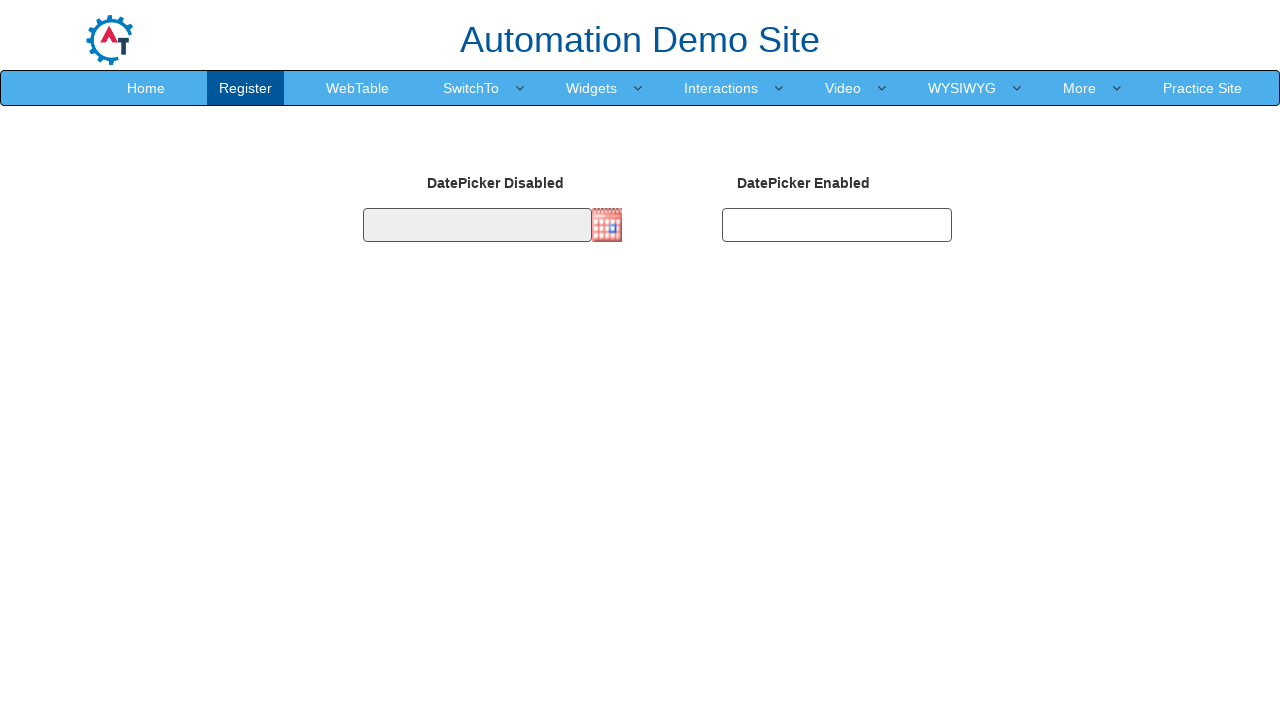

Set disabled date picker value to 03/02/2026 using JavaScript
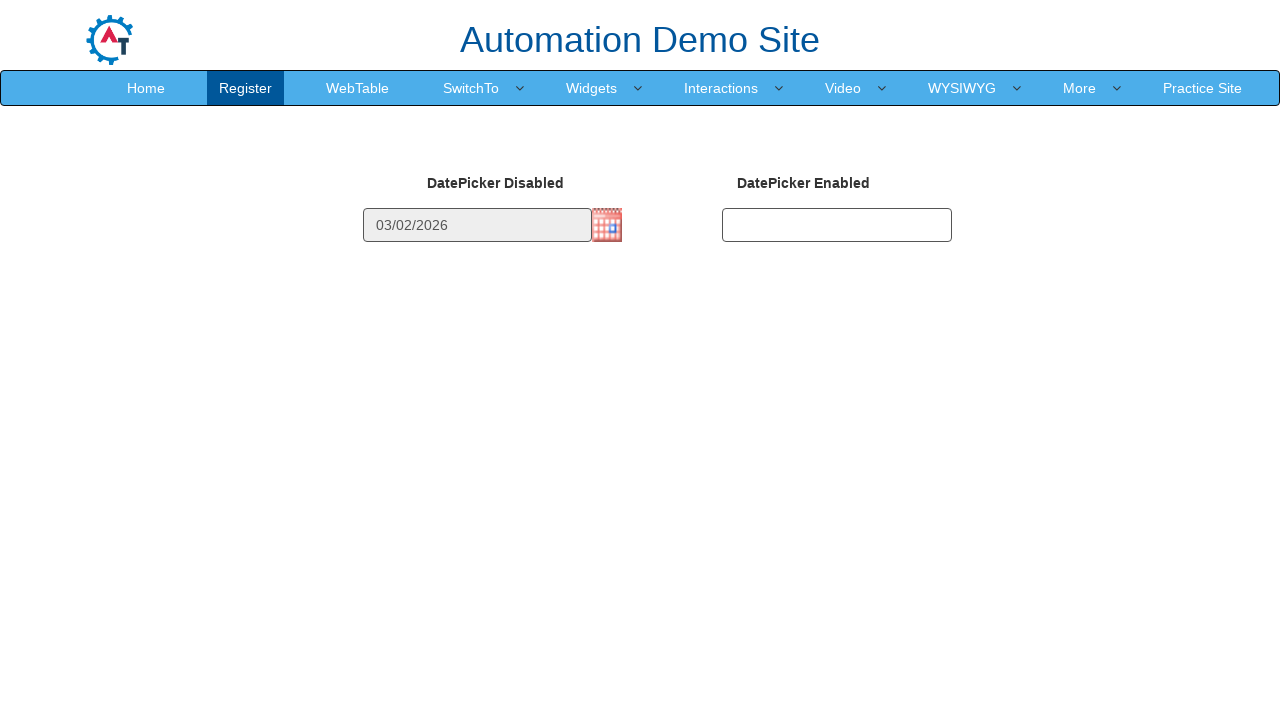

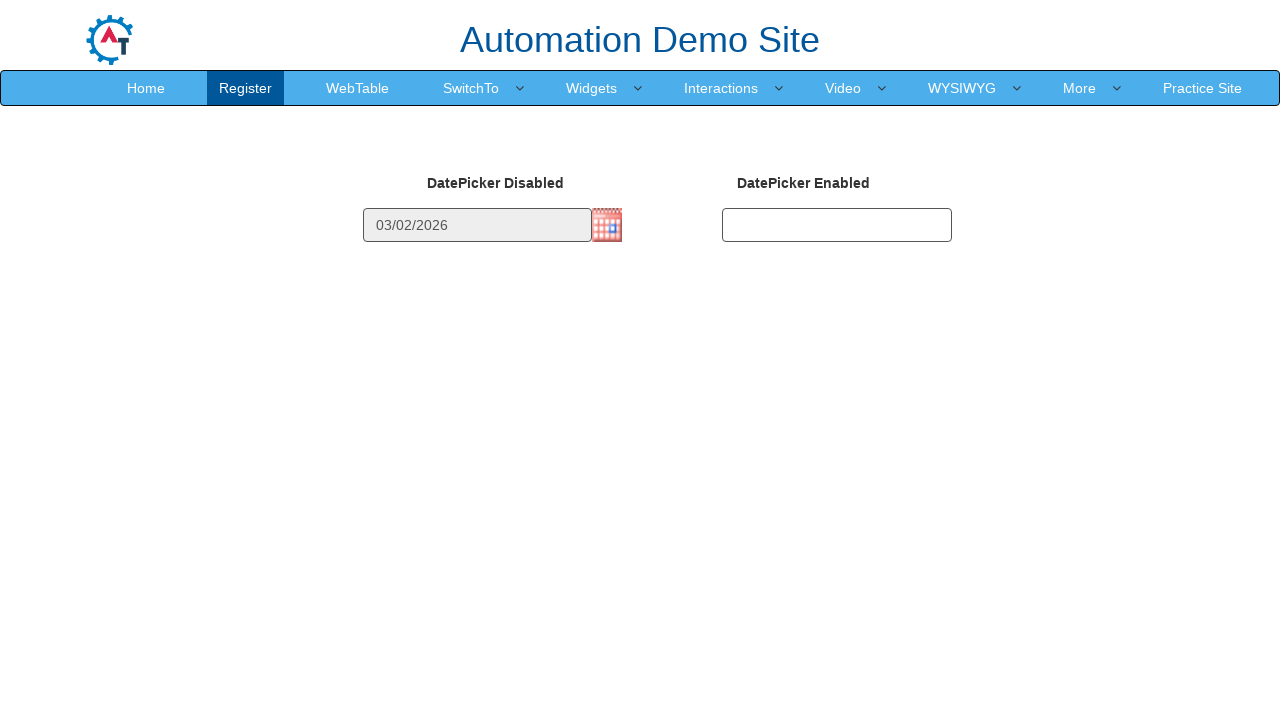